Tests invalid email validation by entering an email with exclamation mark

Starting URL: https://hd.getbraavo.com/hd-gen-01-test/index.html

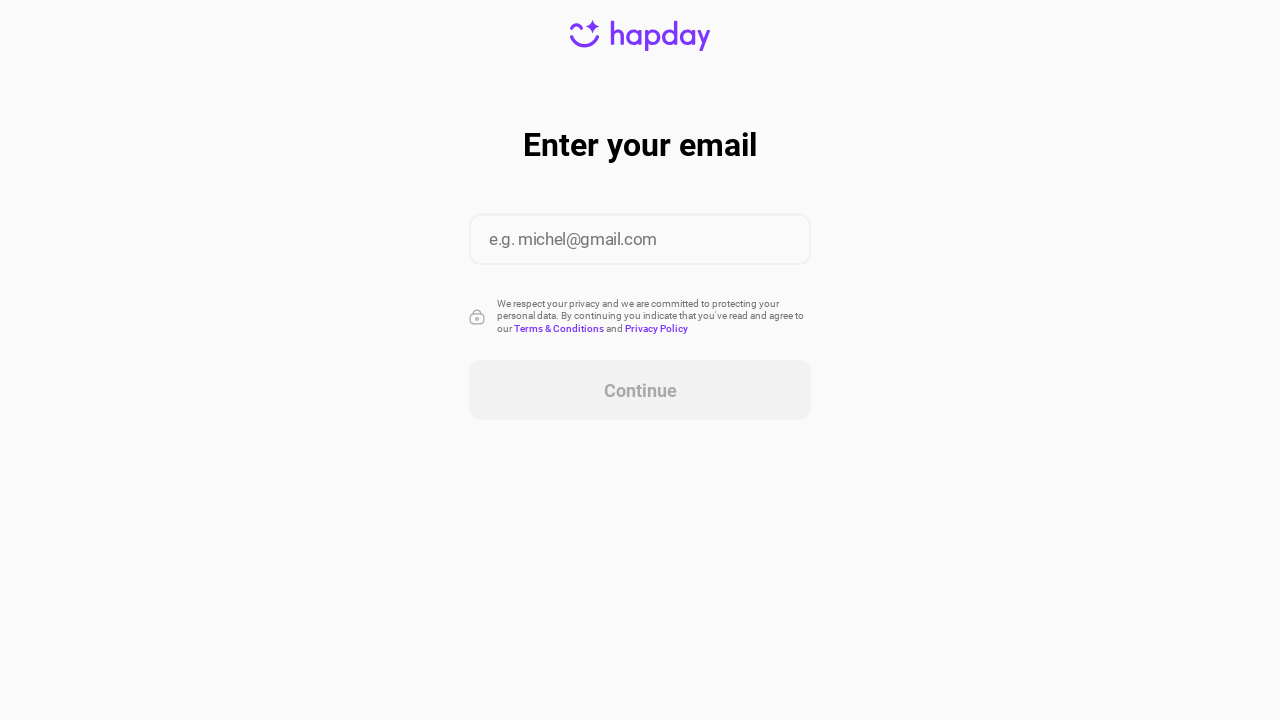

Clicked on email input field at (640, 240) on xpath=//*[@id="content"]/div/form/div[2]/input
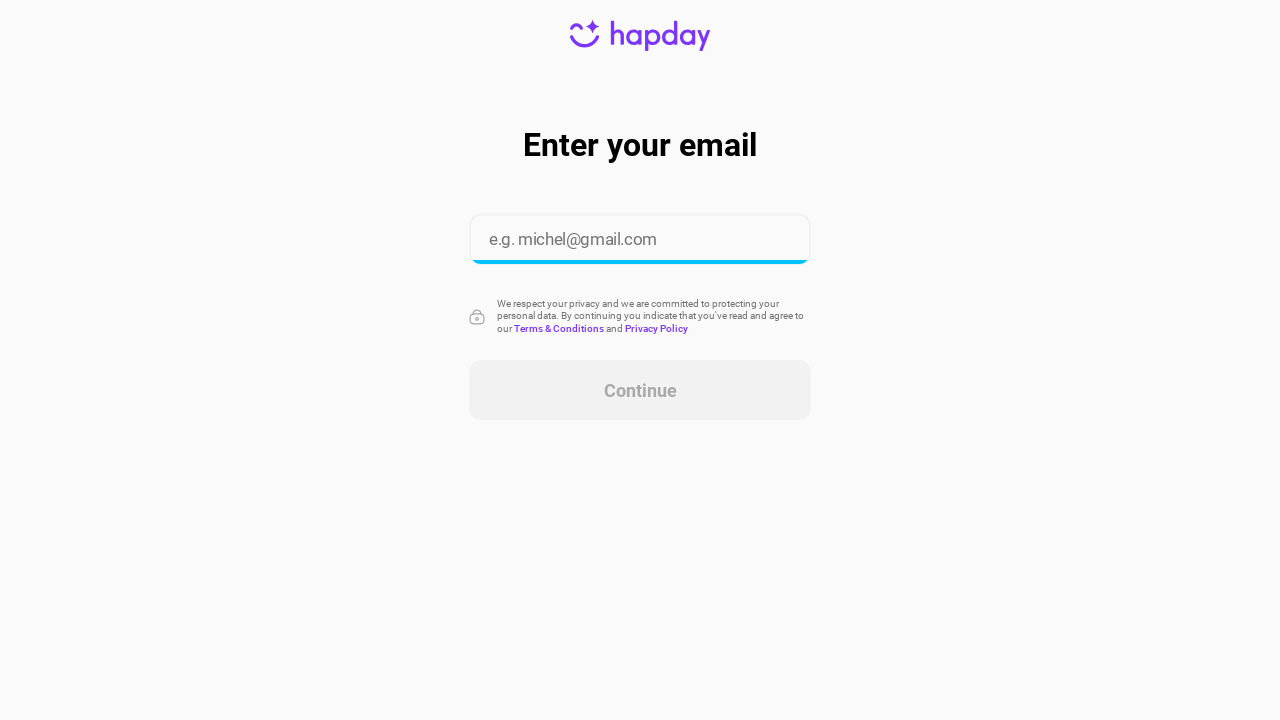

Entered invalid email with exclamation mark: test@example.com! on //*[@id="content"]/div/form/div[2]/input
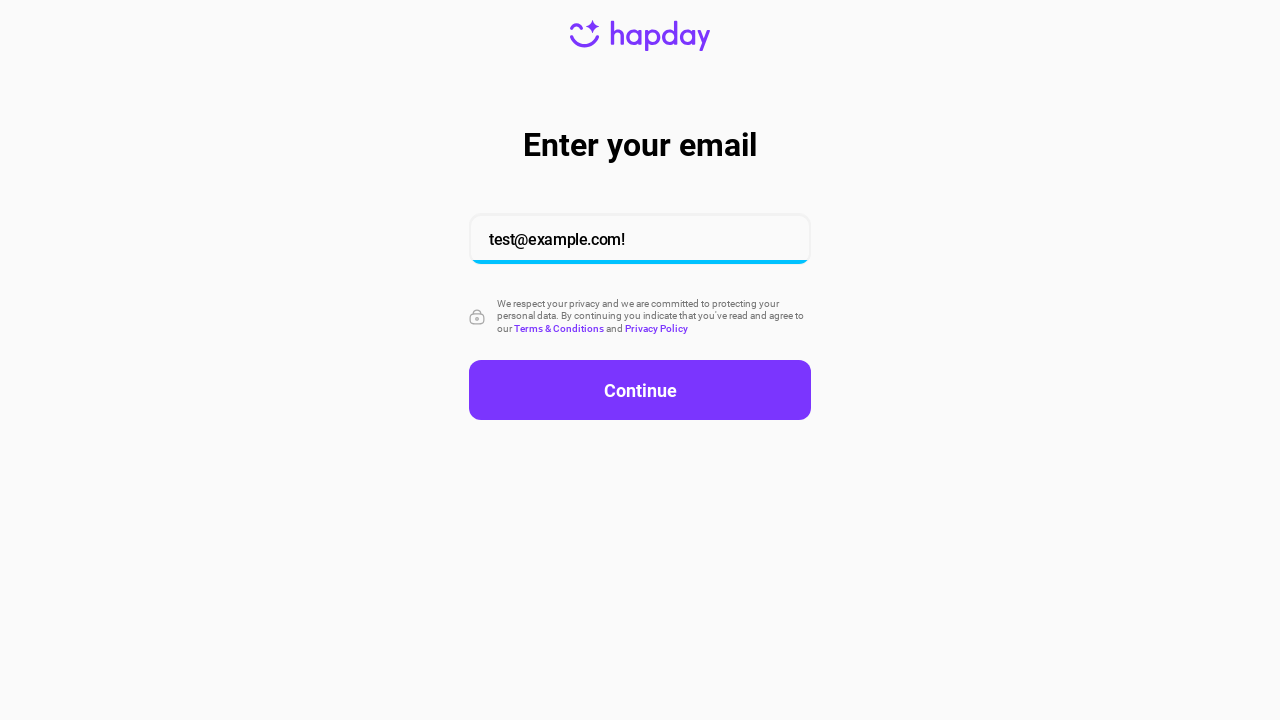

Clicked continue button to attempt submission at (640, 390) on button
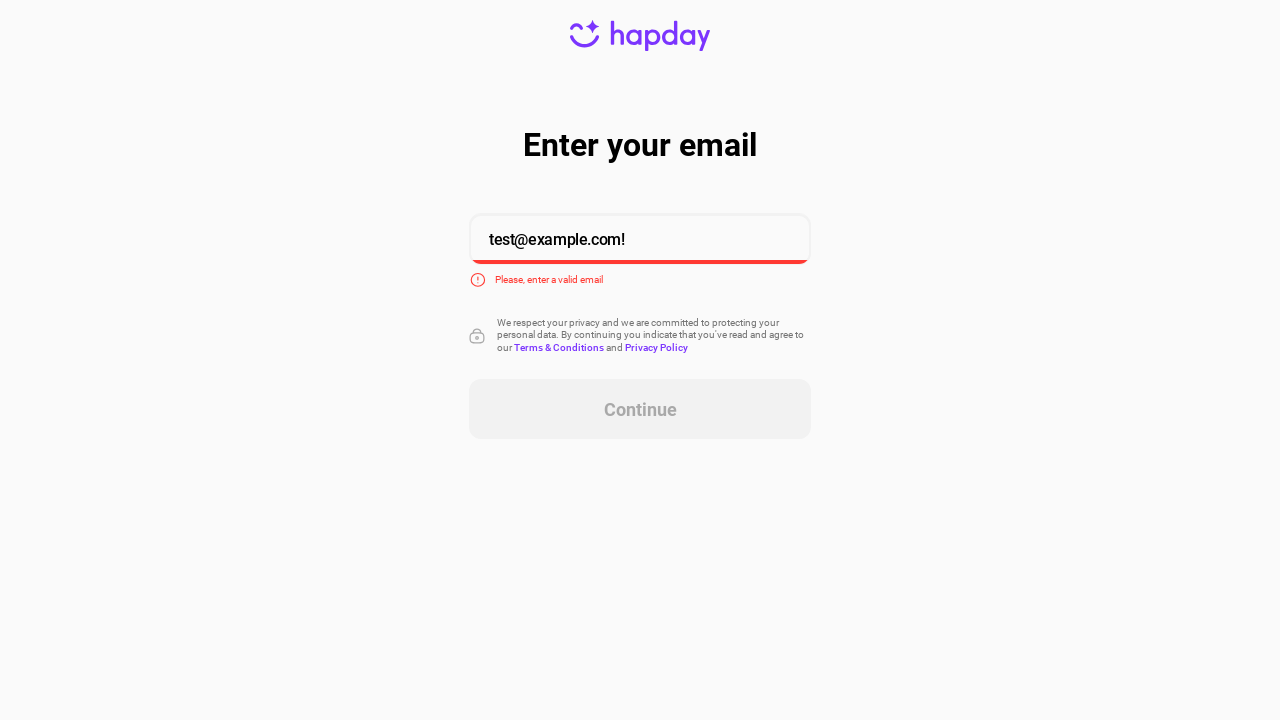

Waited 1 second to verify form validation prevents proceeding
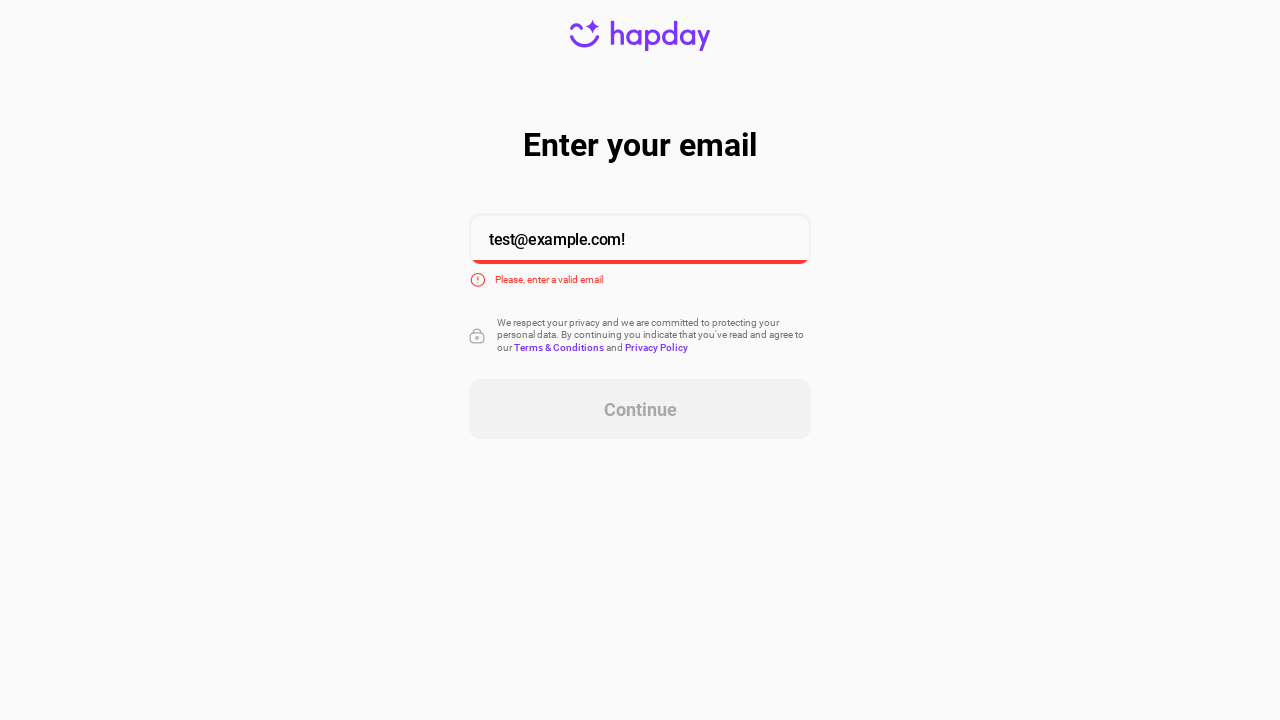

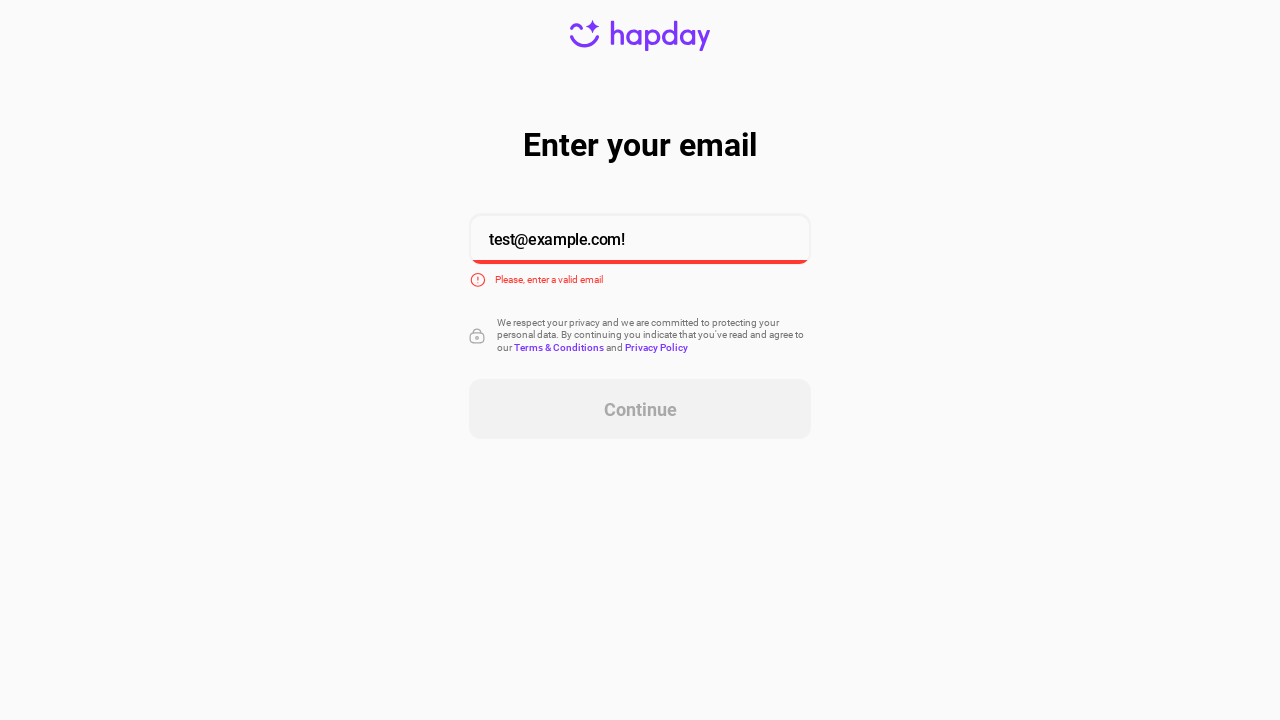